Tests a registration form by filling in personal information fields and submitting the form to verify successful registration

Starting URL: http://suninjuly.github.io/registration1.html

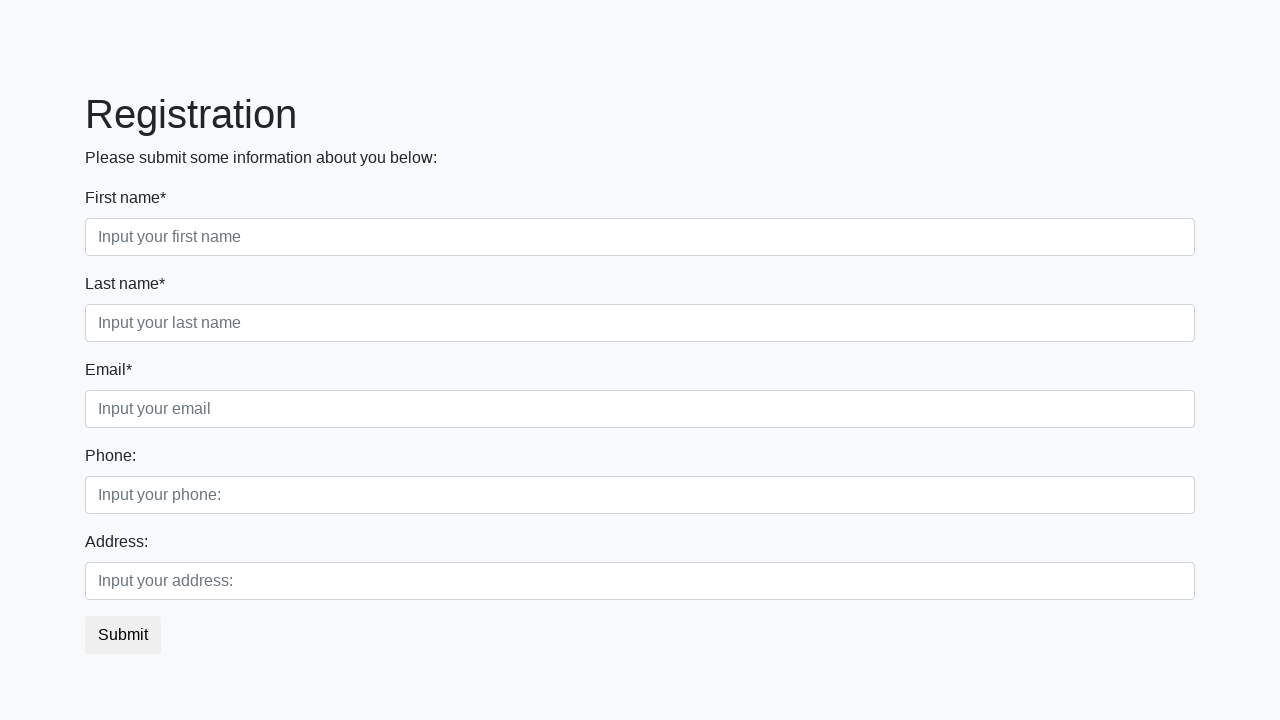

Filled first name field with 'John' on input[placeholder="Input your first name"]
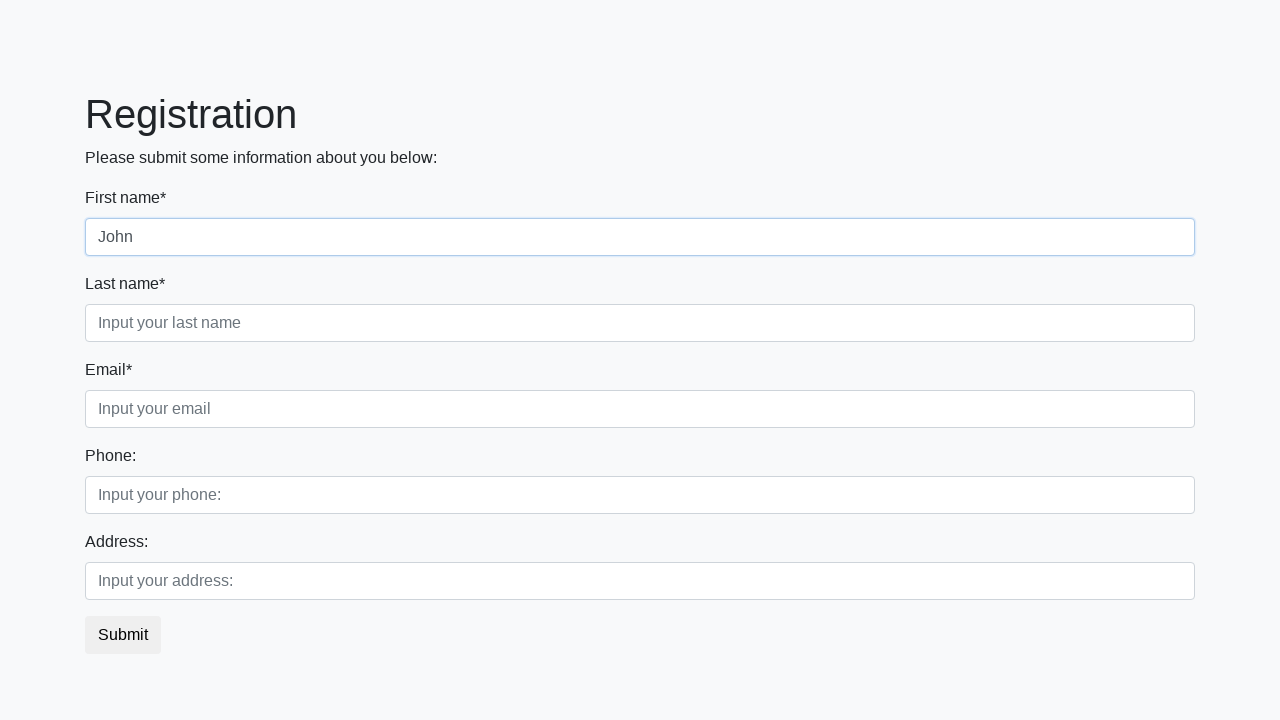

Filled last name field with 'Smith' on input[placeholder="Input your last name"]
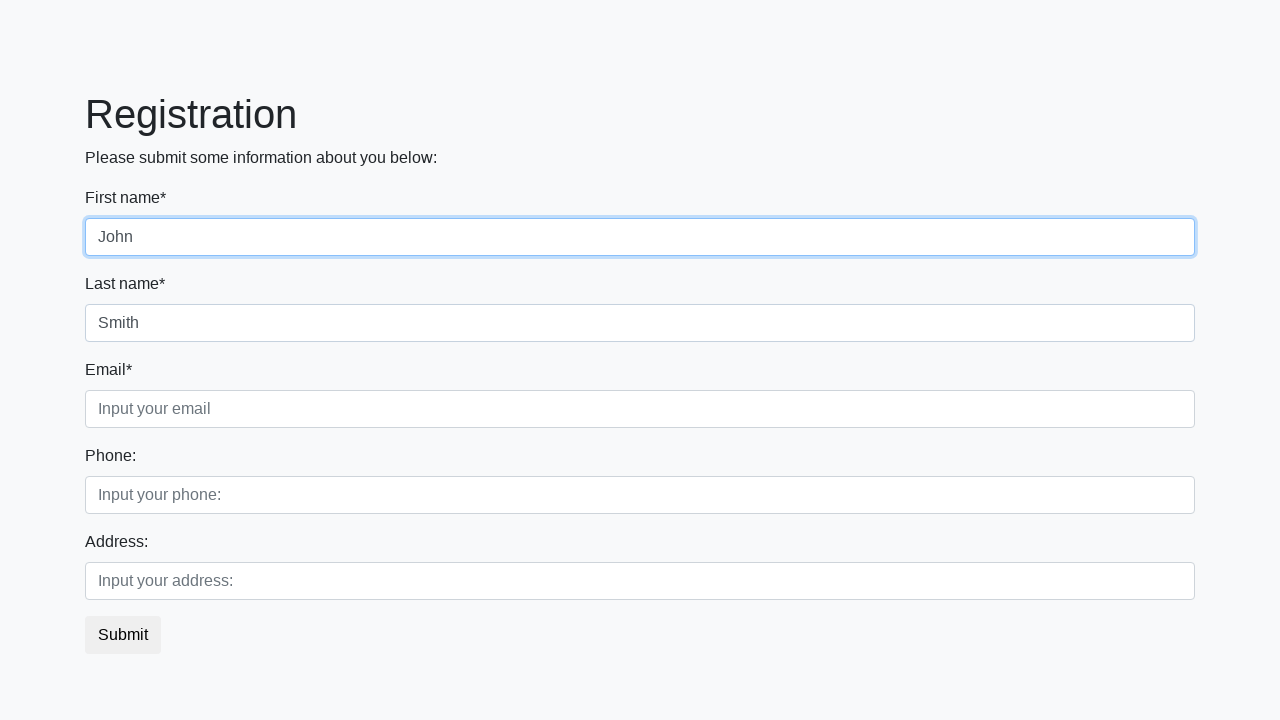

Filled email field with 'john.smith@example.com' on input[placeholder="Input your email"]
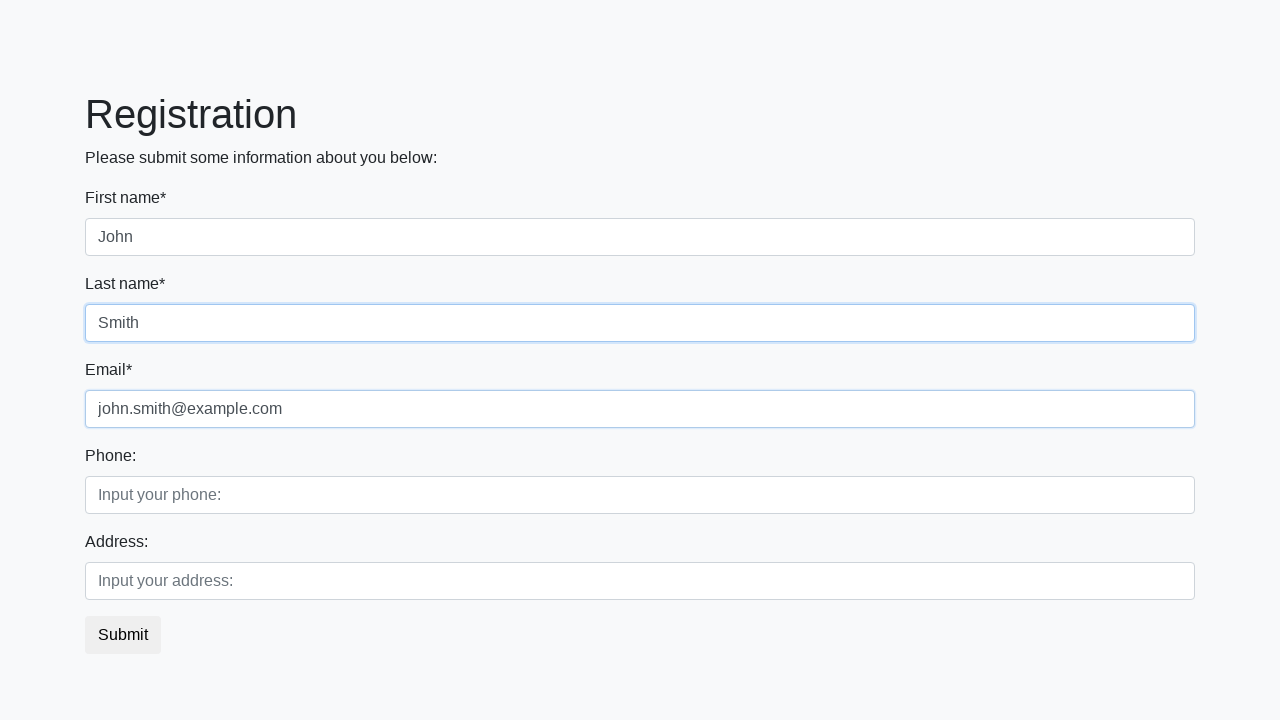

Filled phone field with '5551234567' on input[placeholder="Input your phone:"]
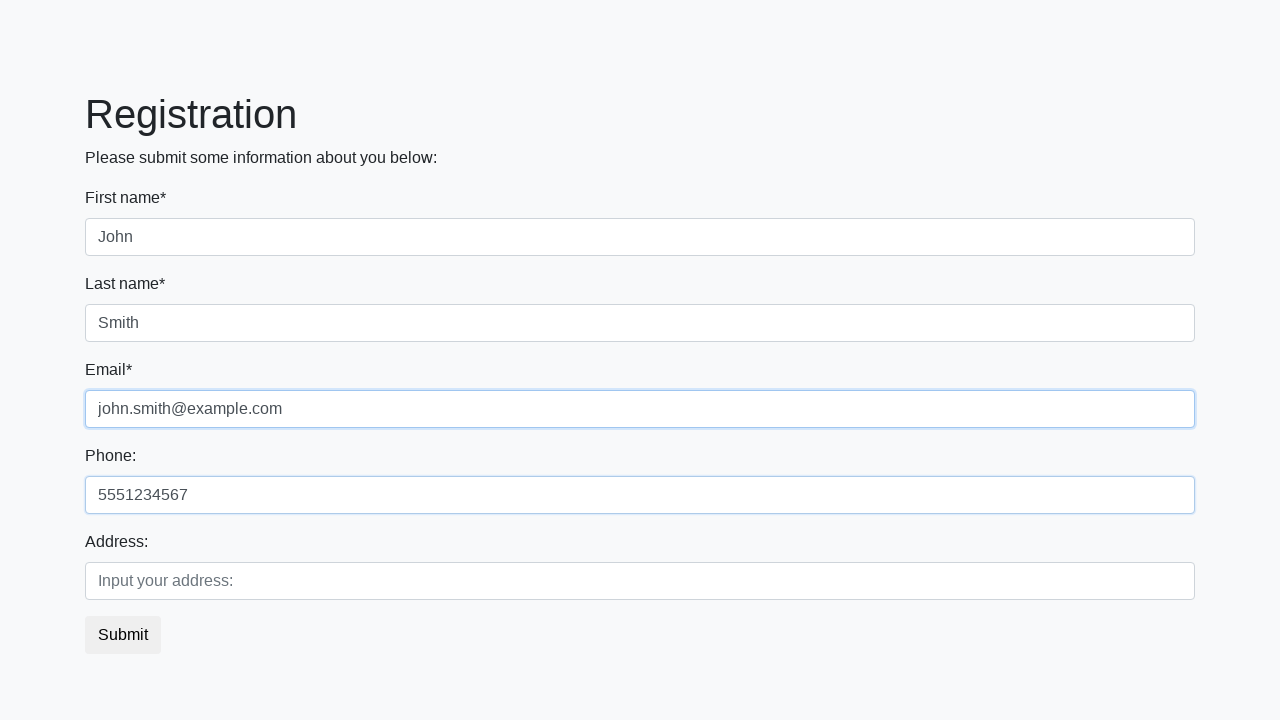

Filled address field with '123 Main Street' on input[placeholder="Input your address:"]
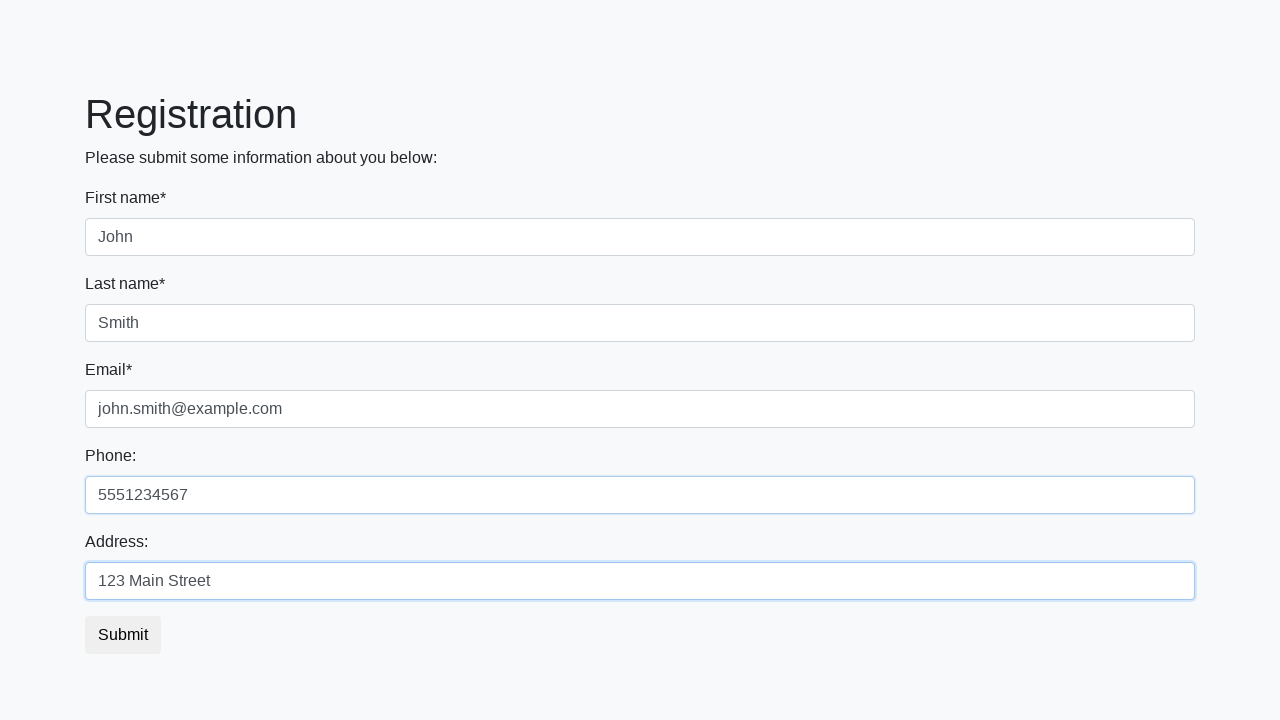

Clicked submit button to register at (123, 635) on button.btn
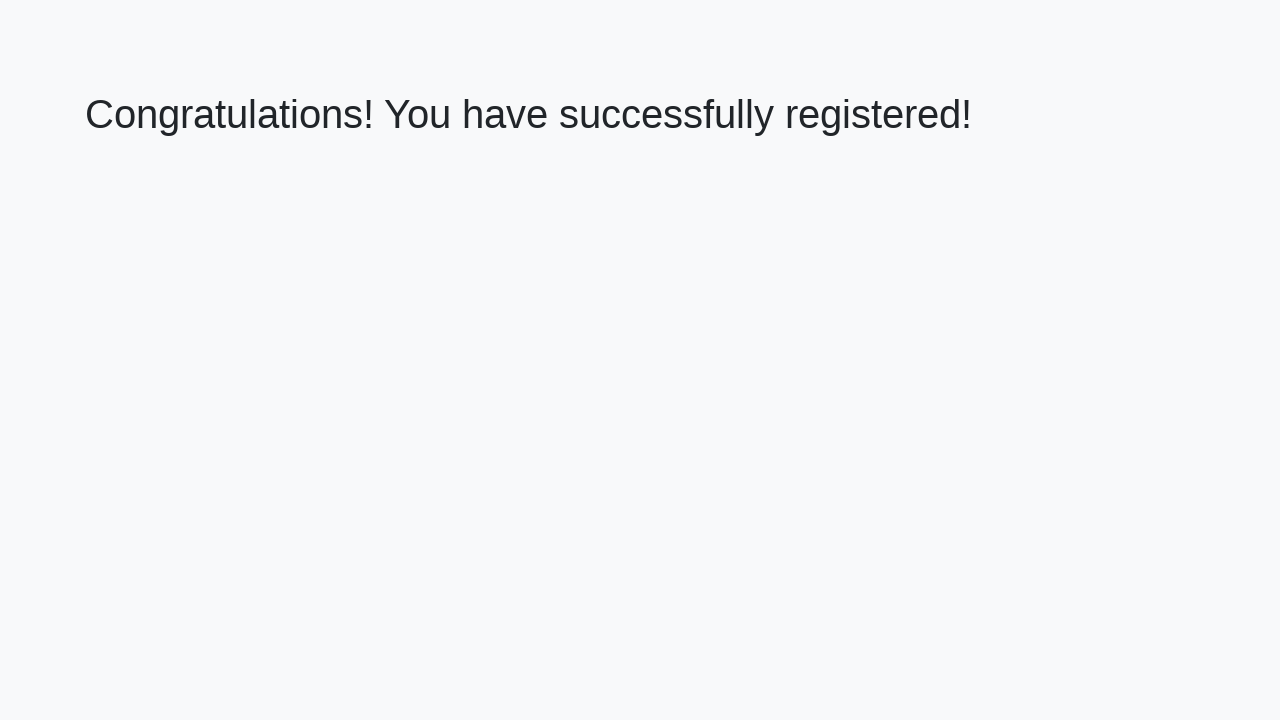

Success message appeared on page
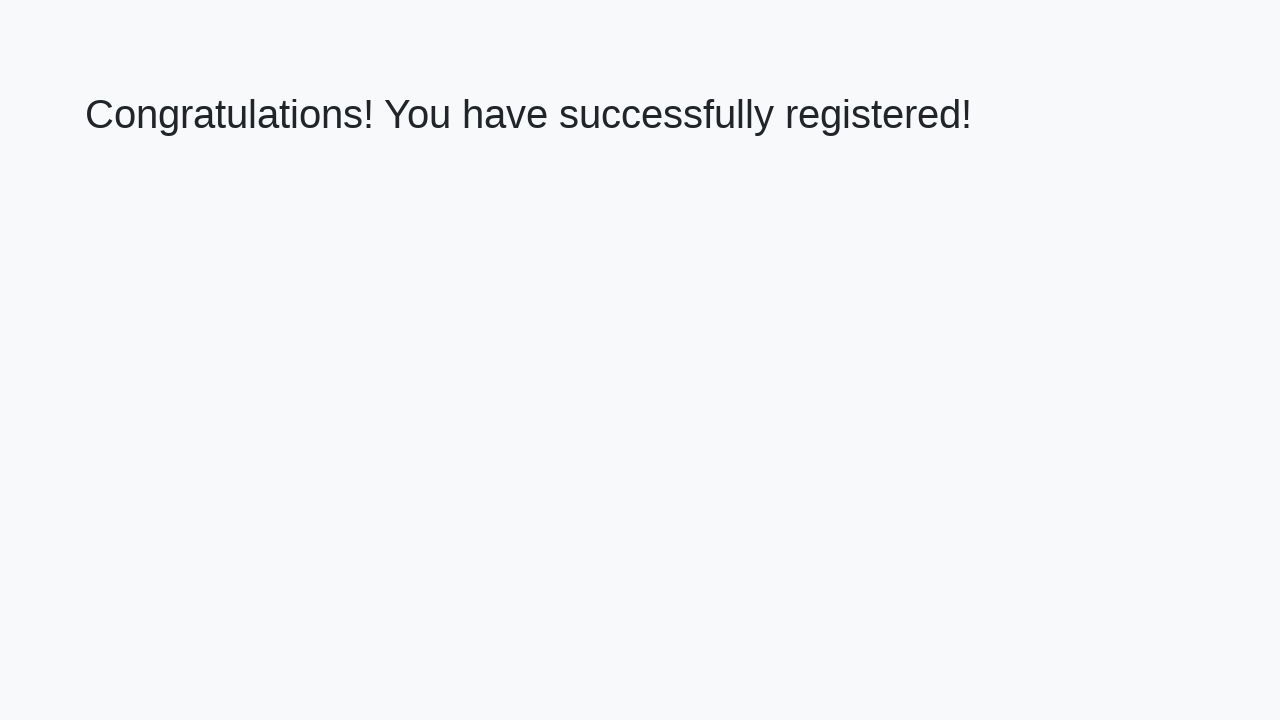

Retrieved success message text content
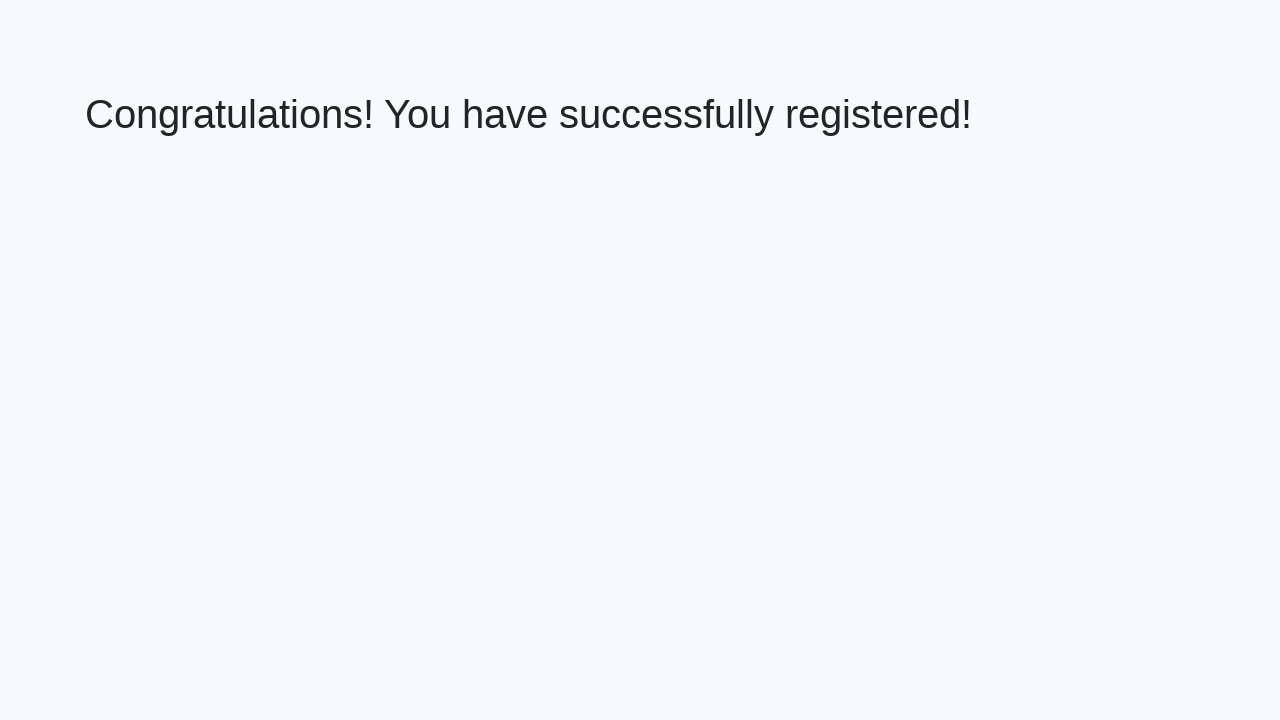

Verified success message matches expected text
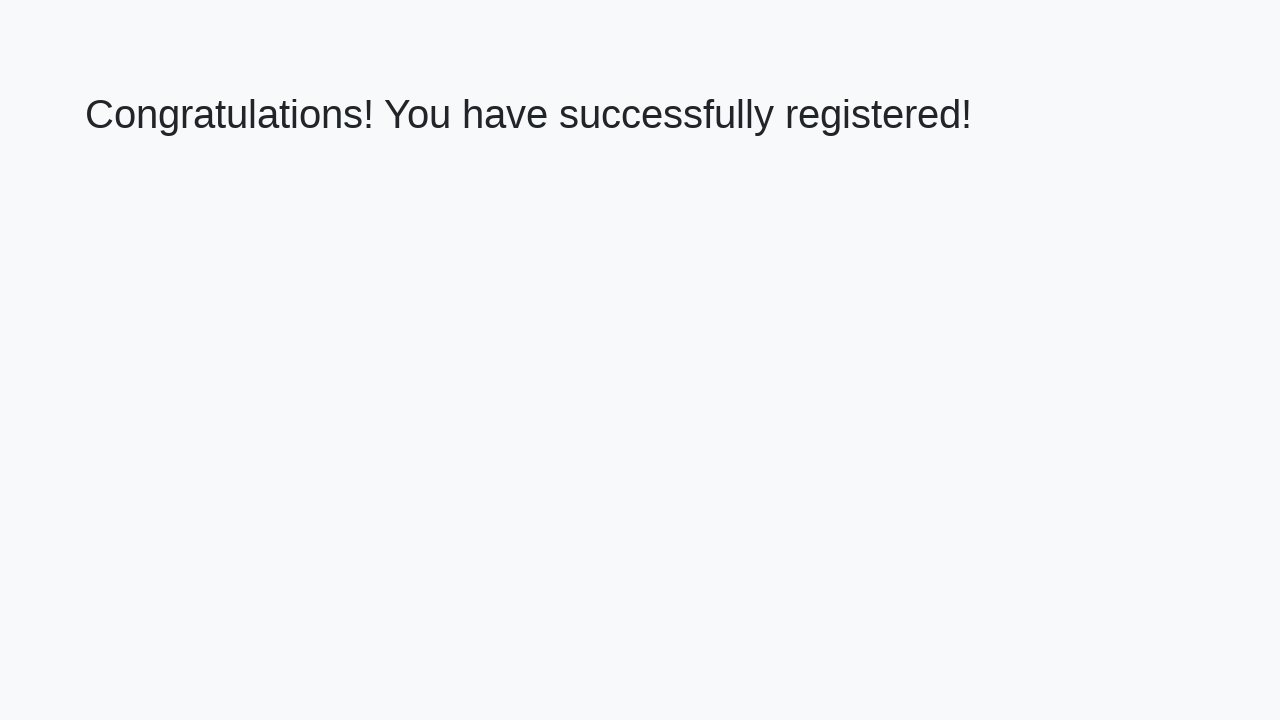

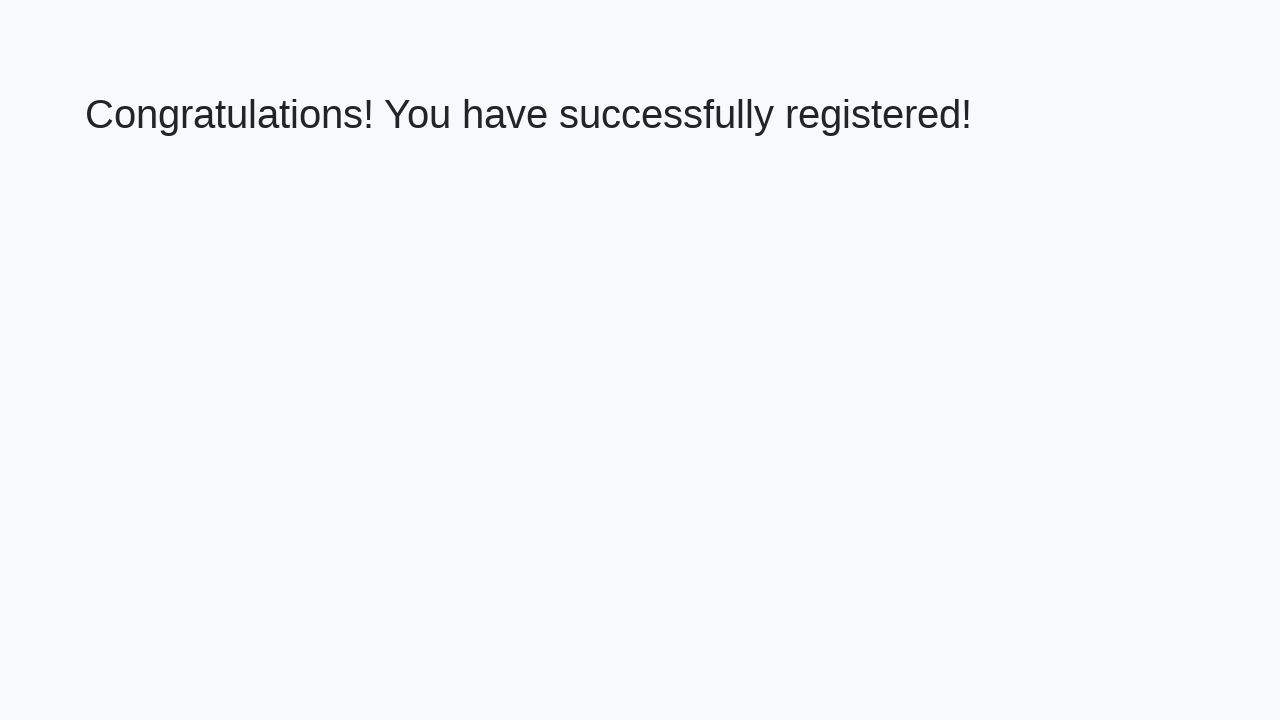